Tests dynamic element loading by clicking a start button and waiting for a welcome message element to appear on the page.

Starting URL: https://syntaxprojects.com/dynamic-elements-loading.php

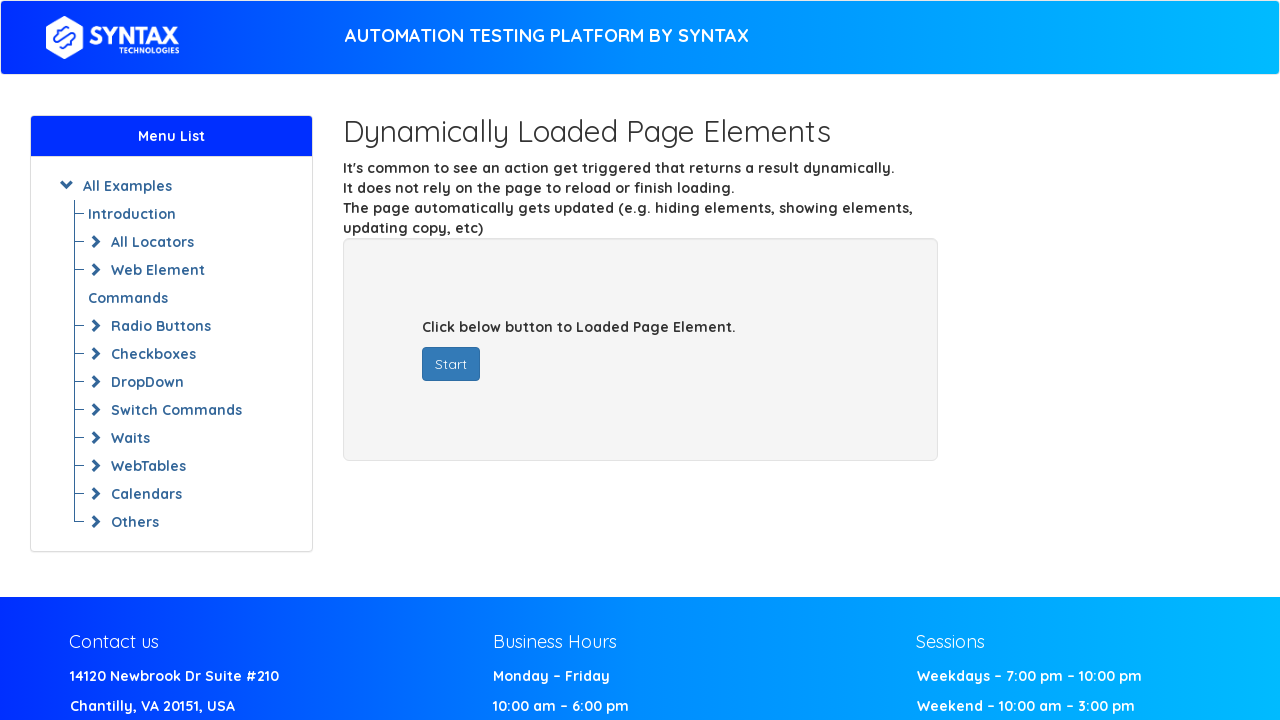

Clicked start button to trigger dynamic element loading at (451, 364) on #startButton
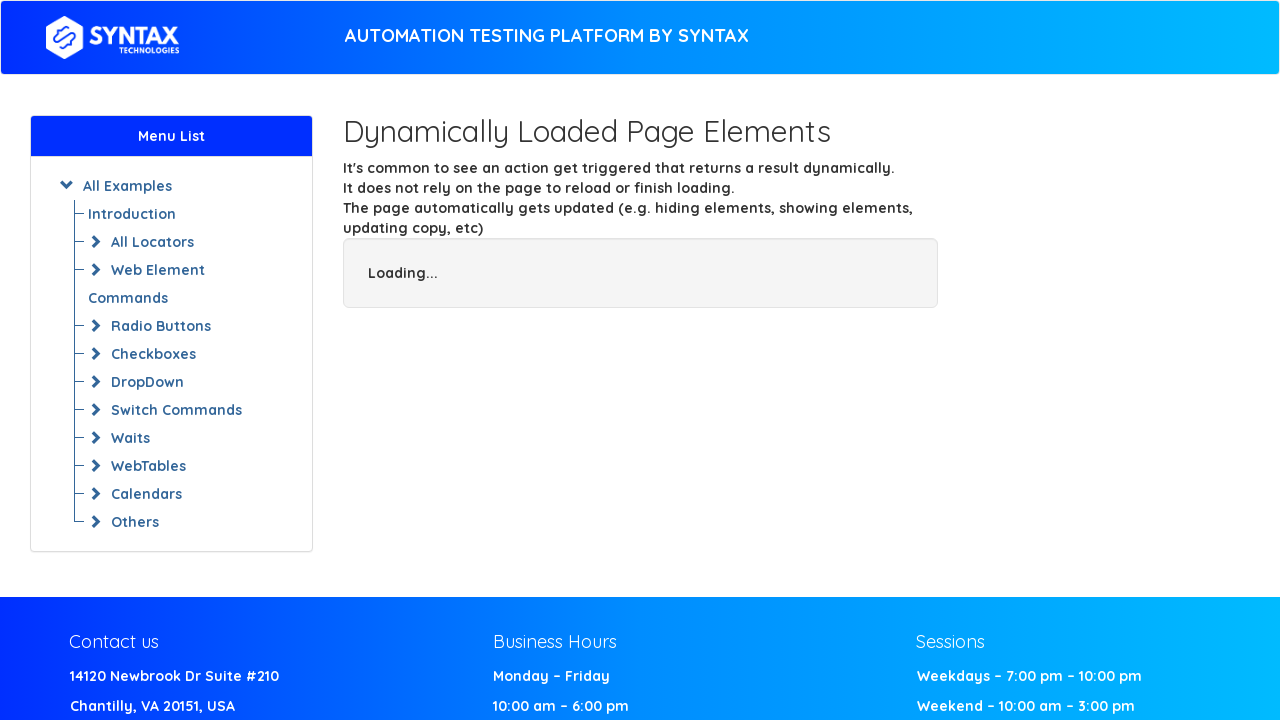

Waited for welcome message element to appear
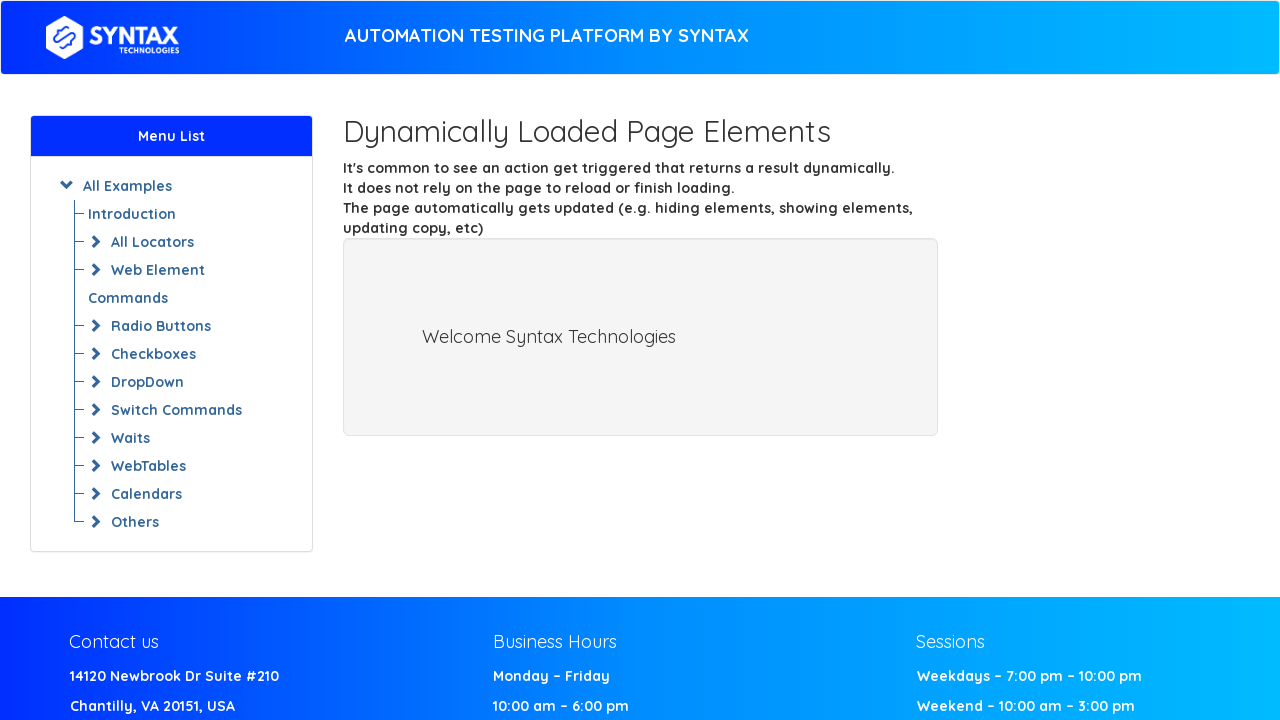

Located welcome message element
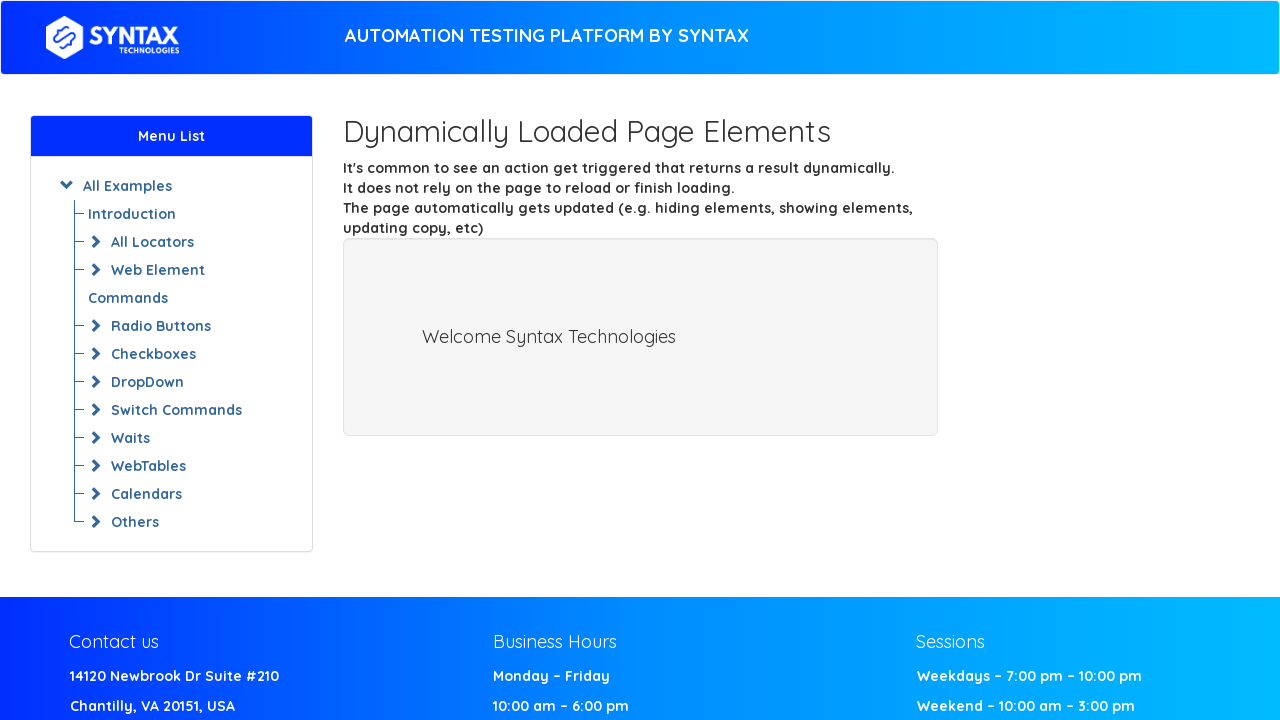

Printed welcome message text content
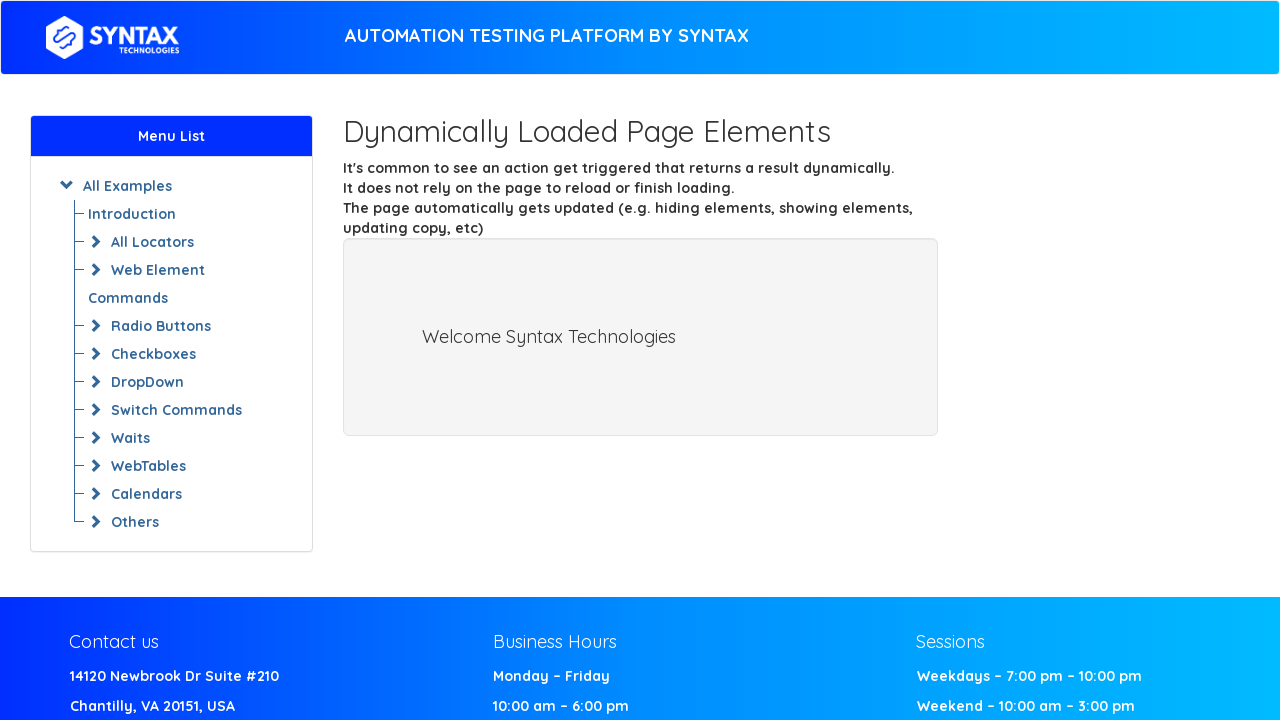

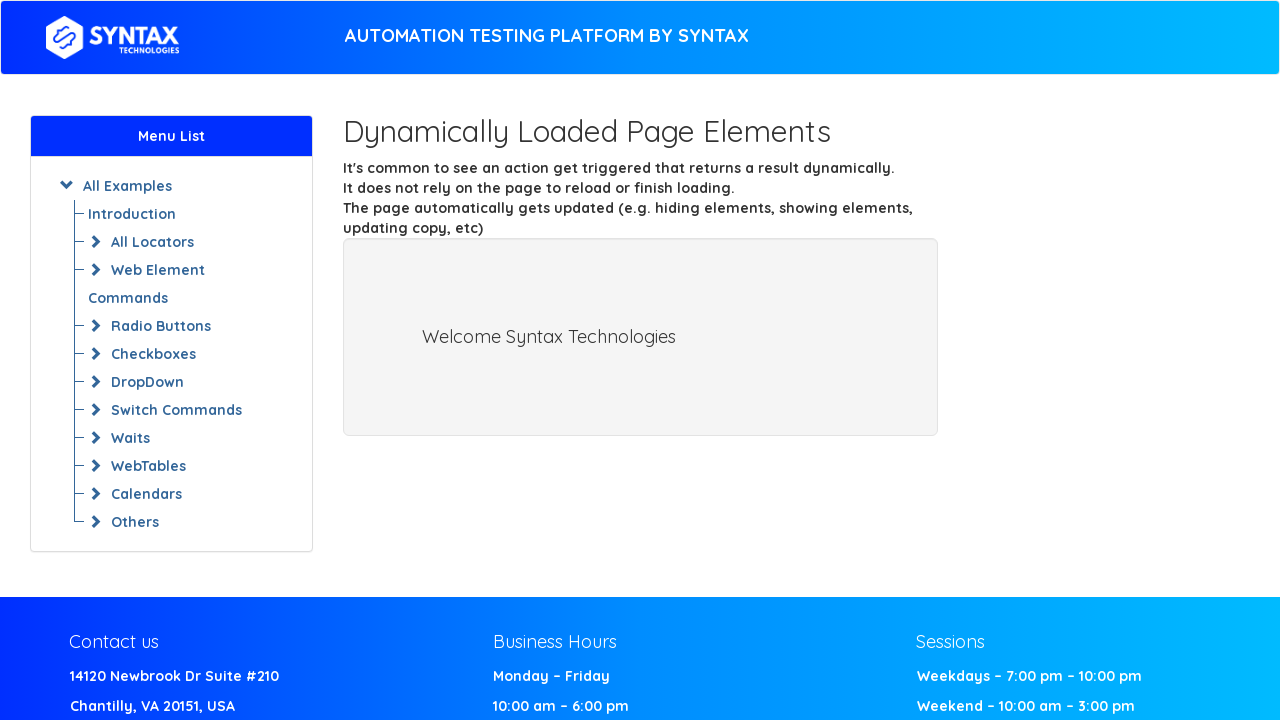